Tests alert box handling by clicking a button that triggers an alert and then dismissing the alert

Starting URL: https://testautomationpractice.blogspot.com/

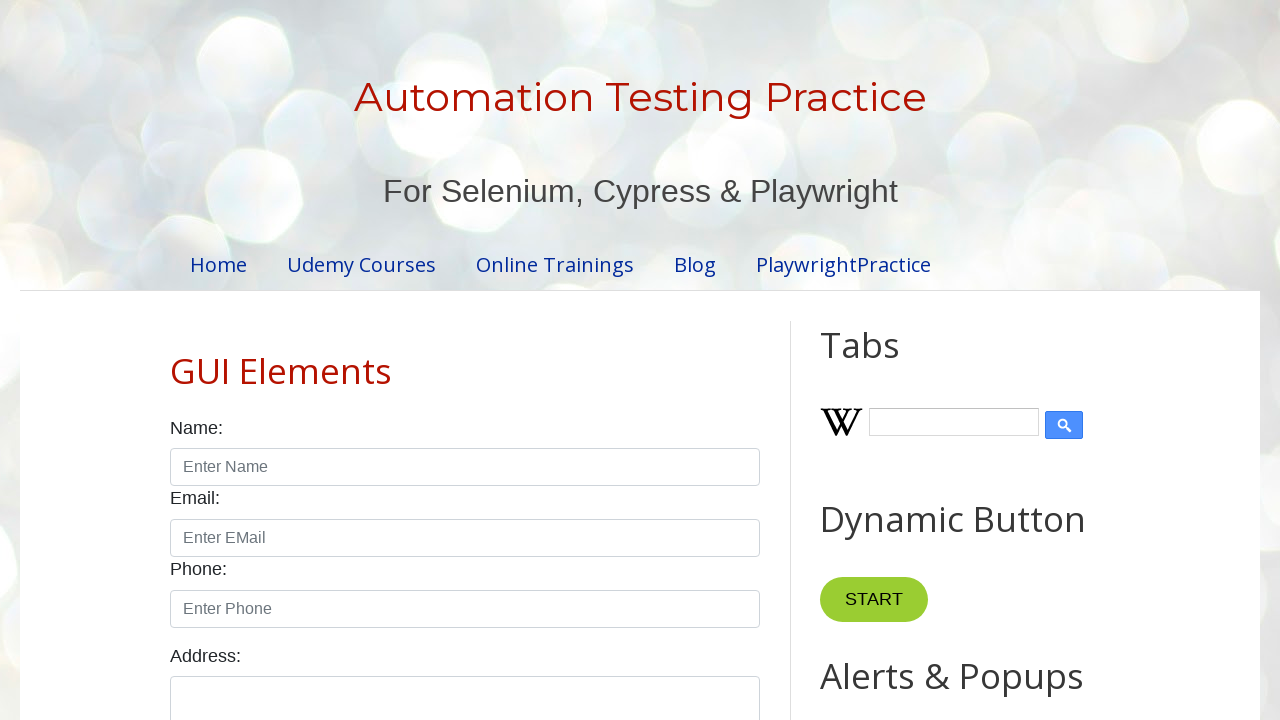

Set up dialog handler to automatically dismiss alerts
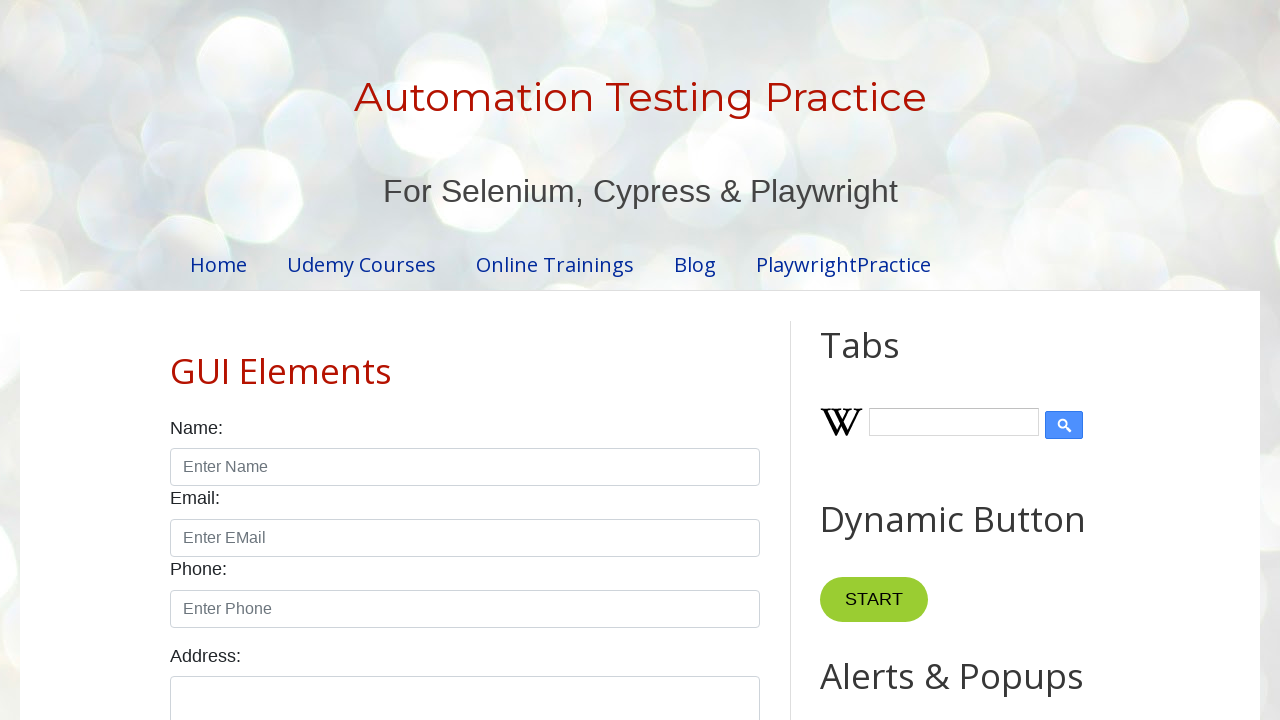

Clicked button to trigger alert box at (888, 361) on xpath=//*[@id="HTML9"]/div[1]/button
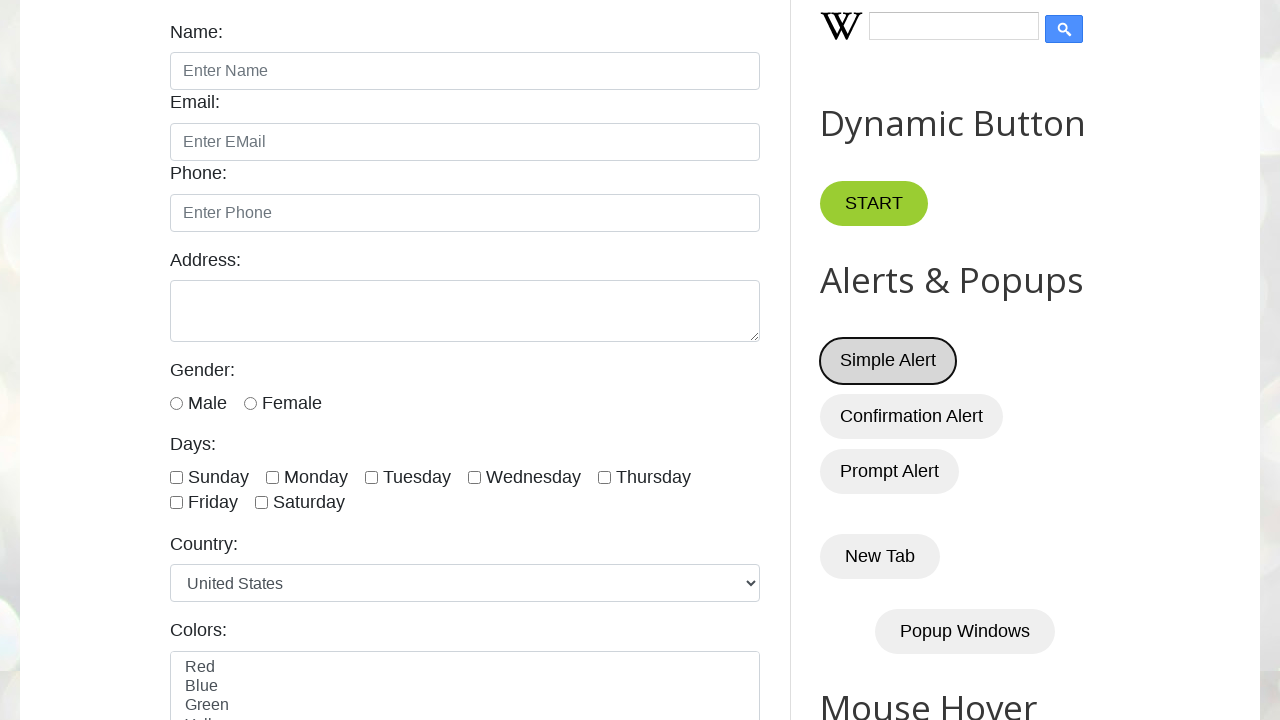

Waited for alert dismissal to complete
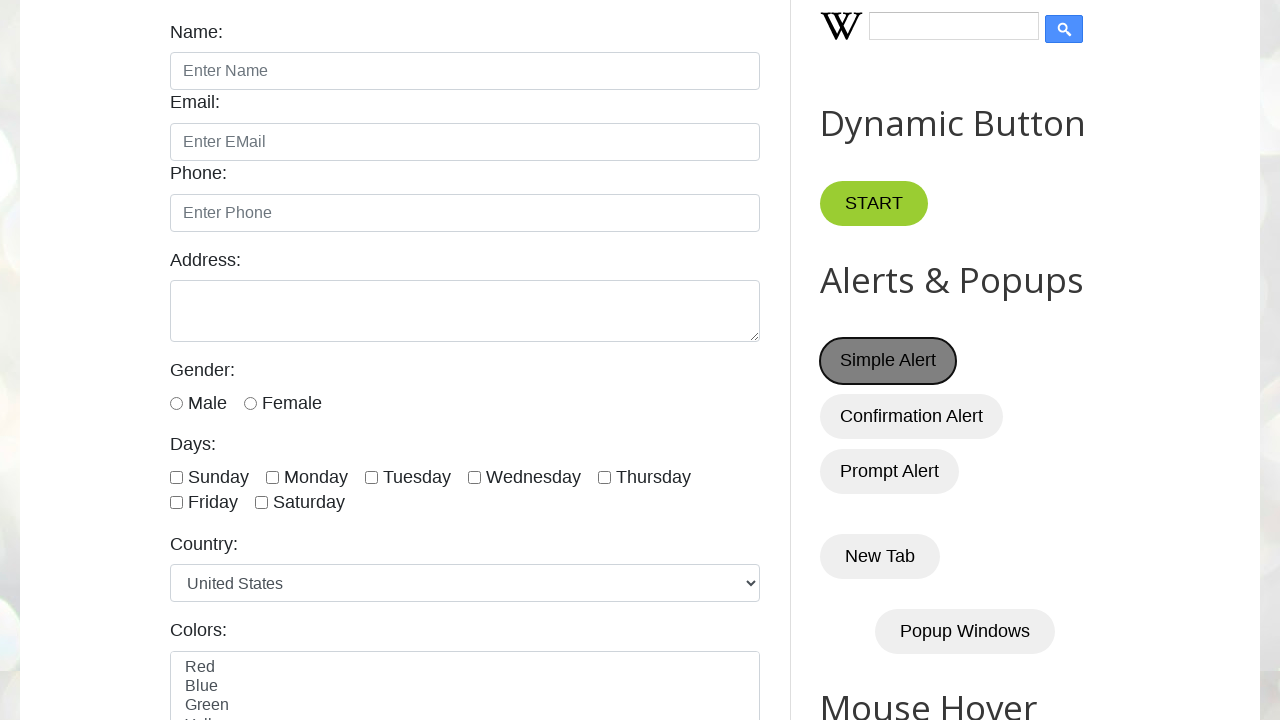

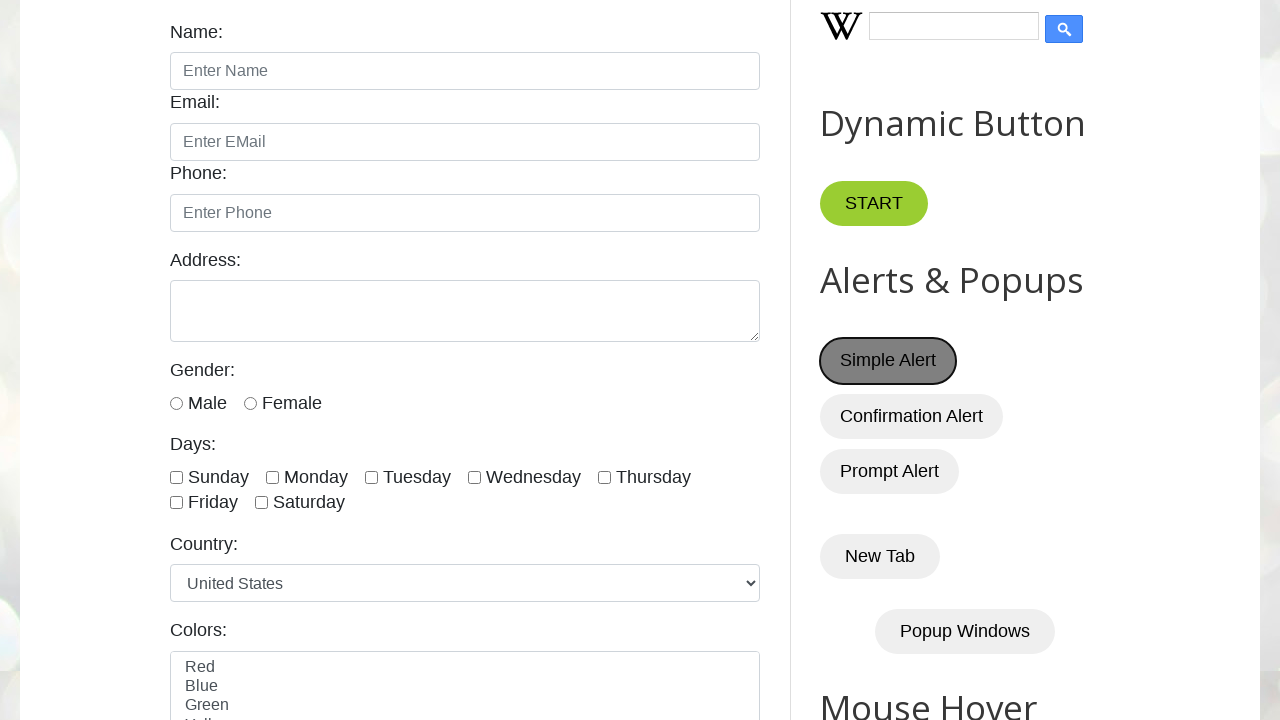